Tests that hovering over a button displays the correct tooltip text "You hovered over the Button"

Starting URL: https://demoqa.com/tool-tips

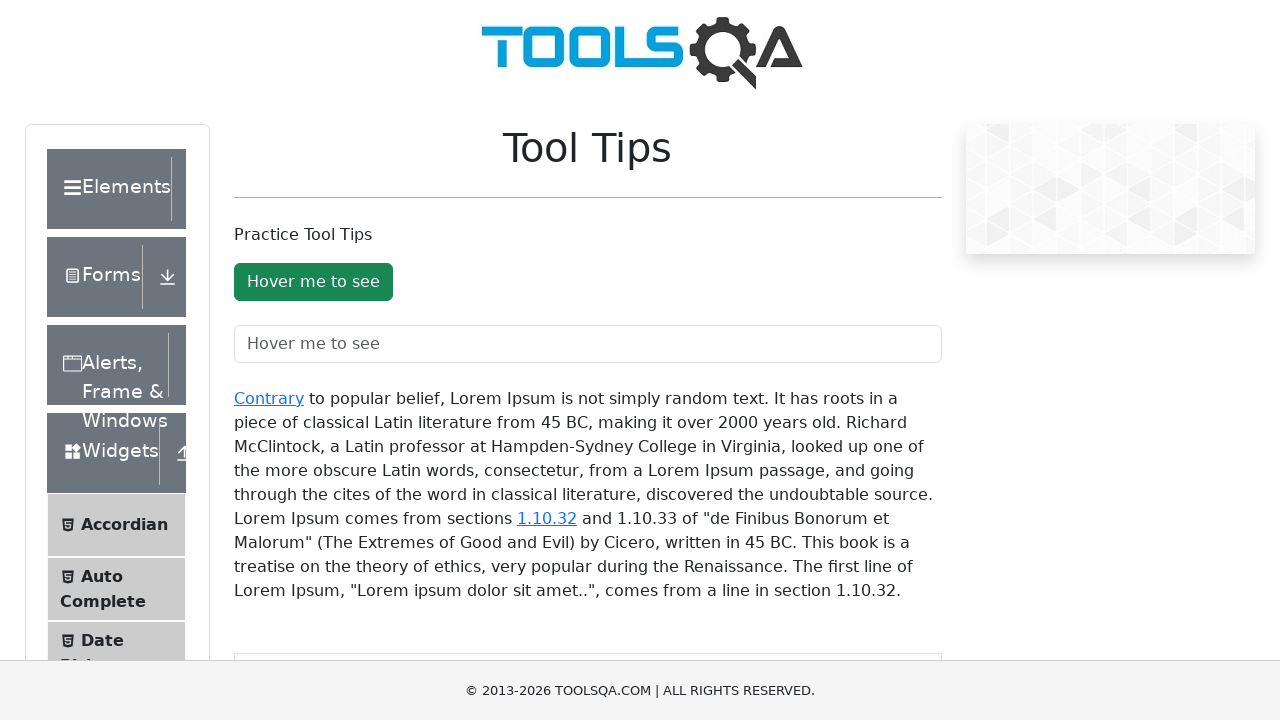

Hovered over the button to trigger tooltip at (313, 282) on #toolTipButton
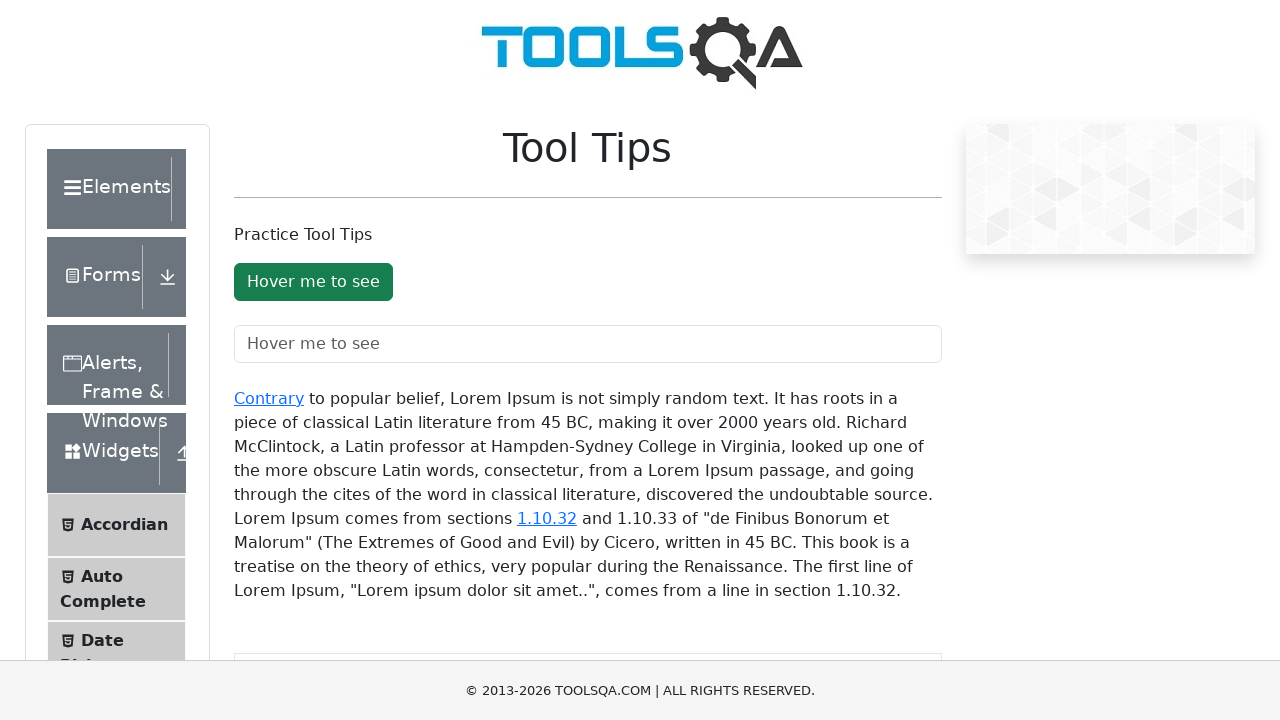

Waited for tooltip element to appear
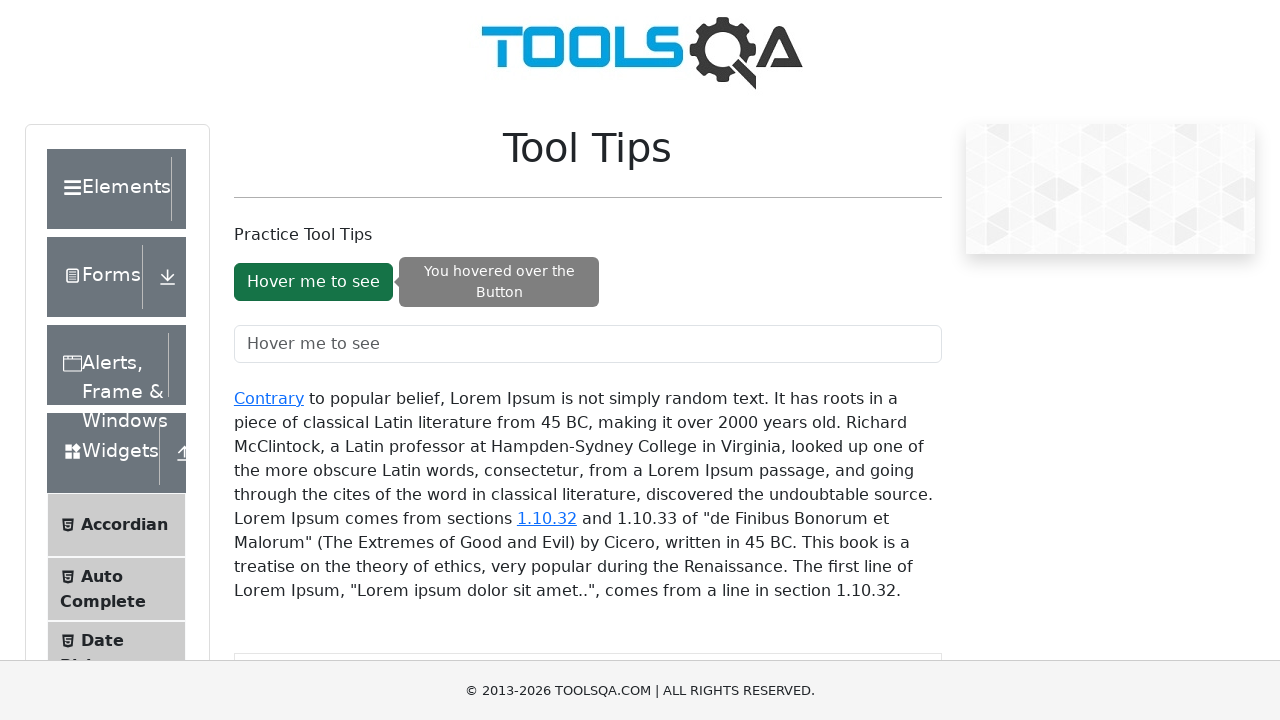

Located the tooltip element
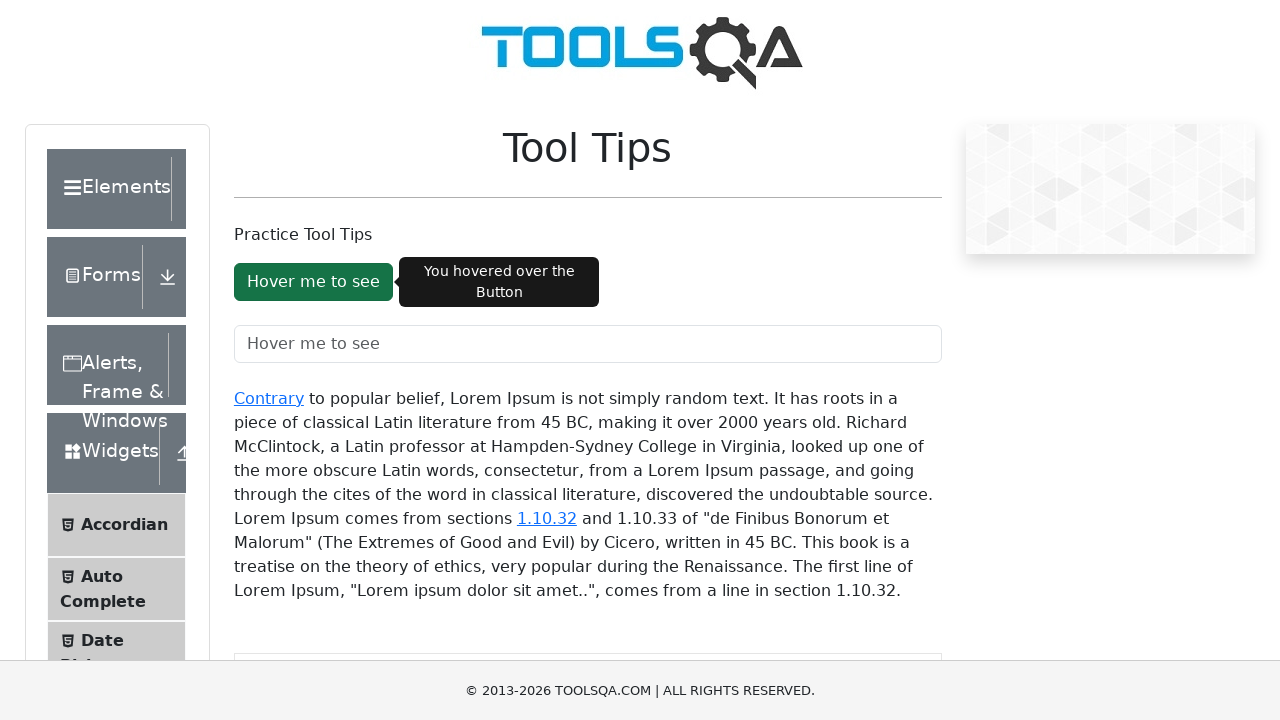

Verified tooltip text displays 'You hovered over the Button'
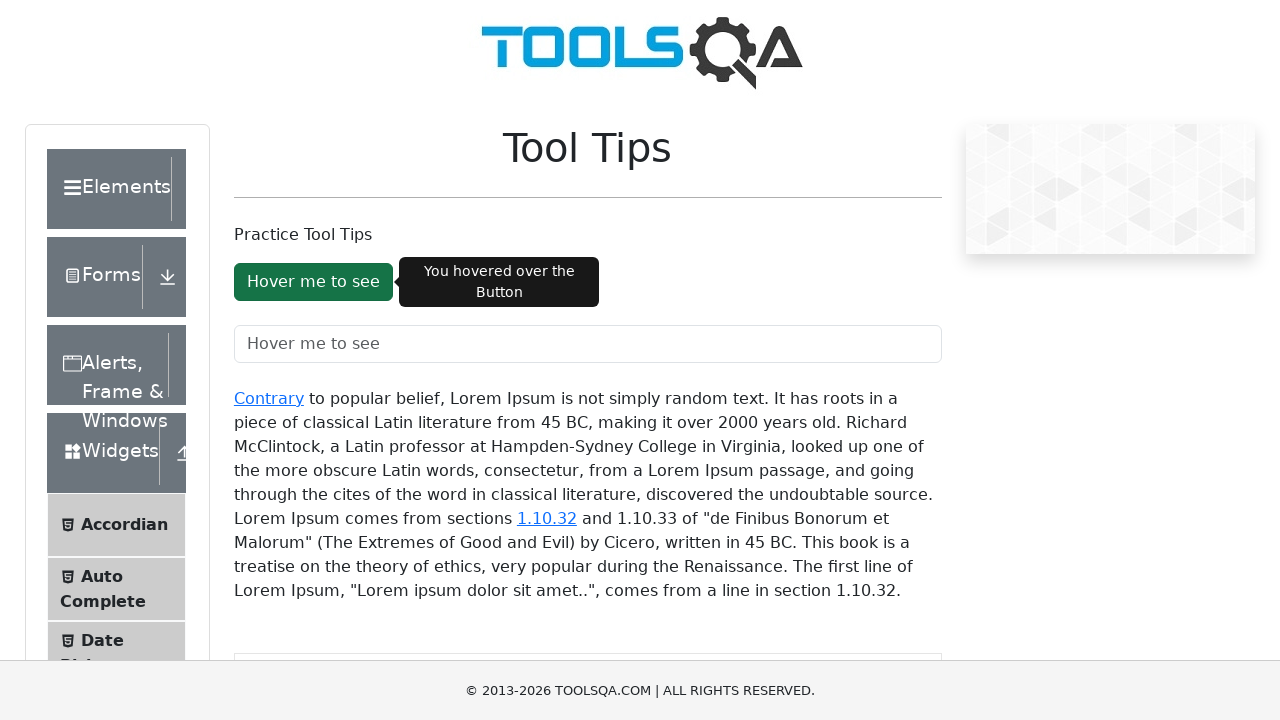

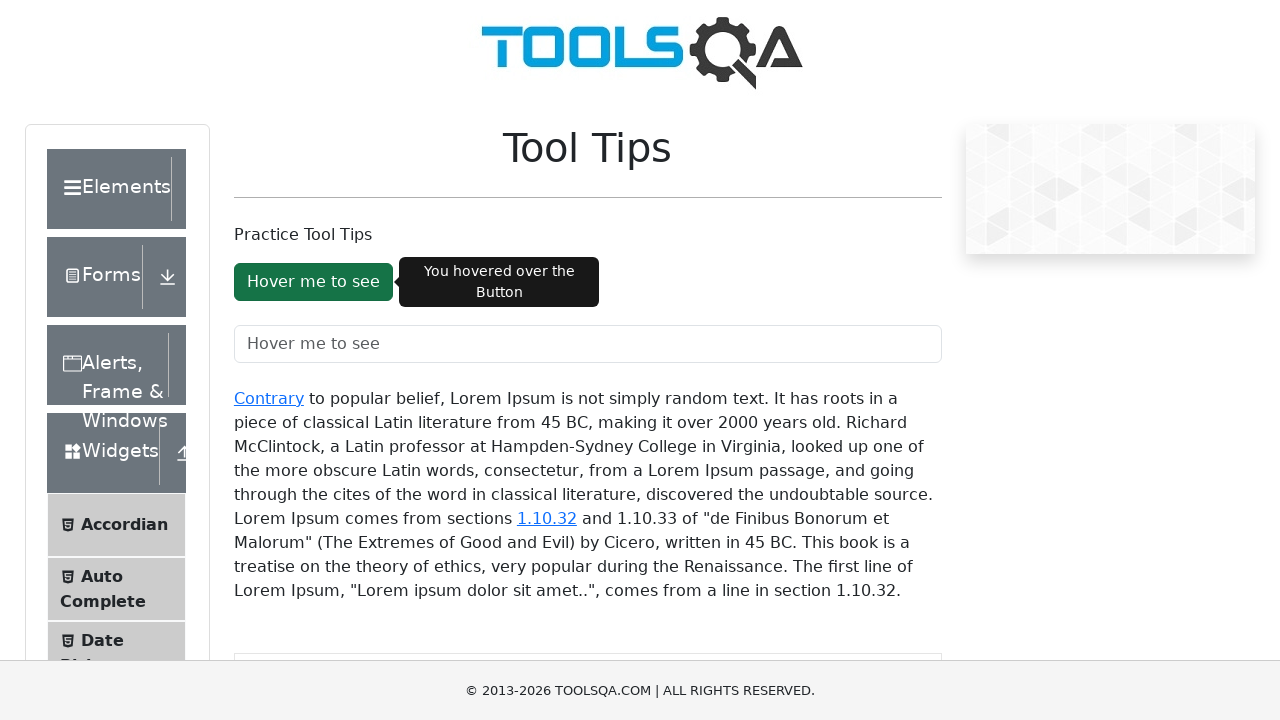